Navigates to Rediff.com and verifies the page loads by checking the page title is present

Starting URL: http://rediff.com

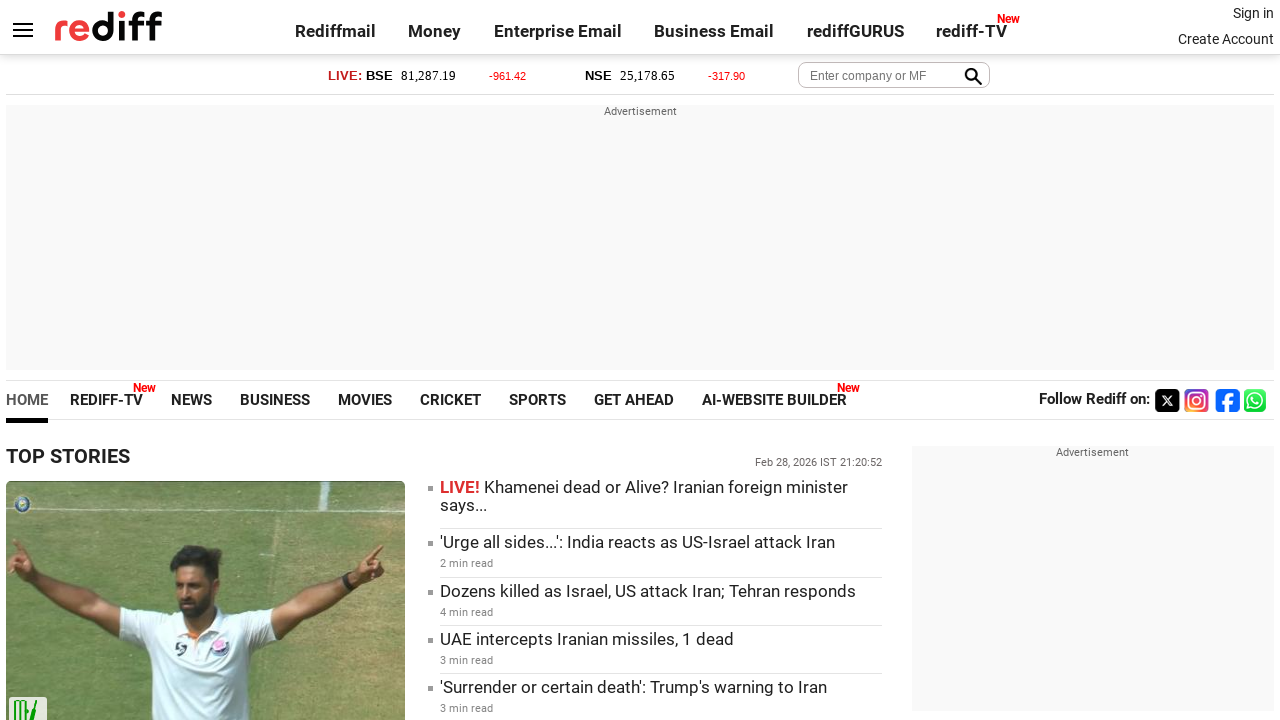

Navigated to http://rediff.com
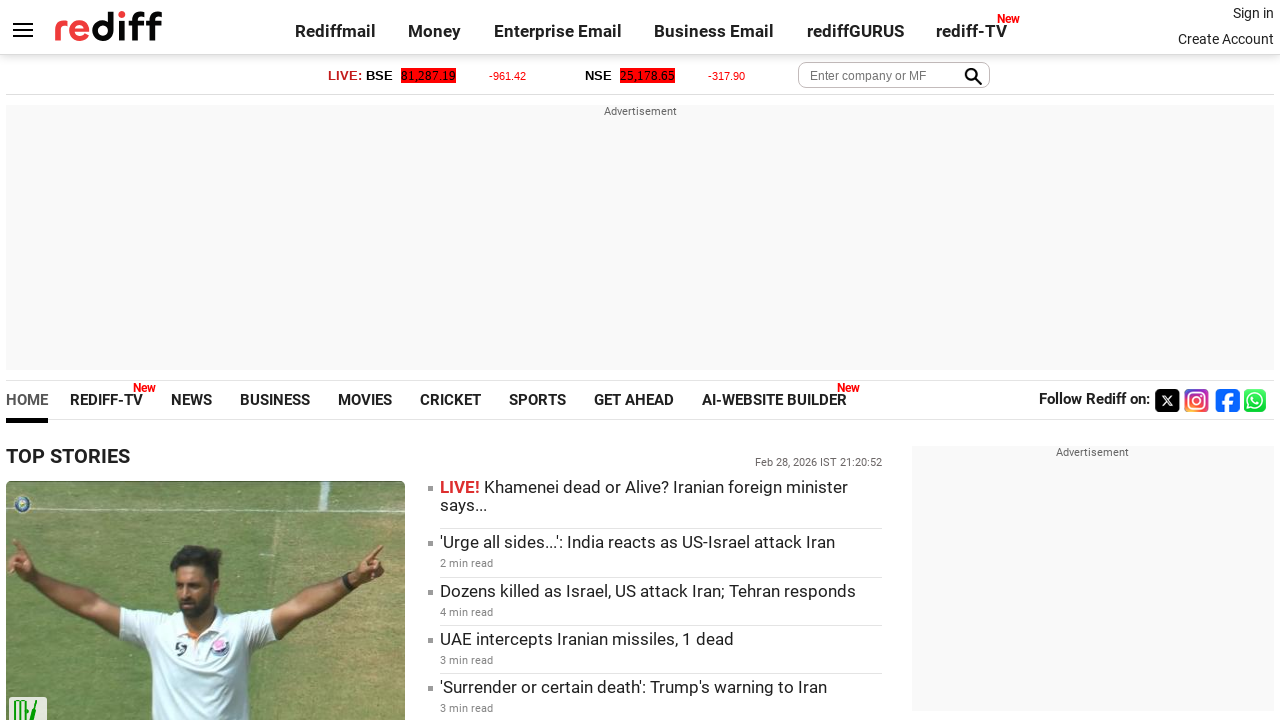

Page loaded with domcontentloaded state
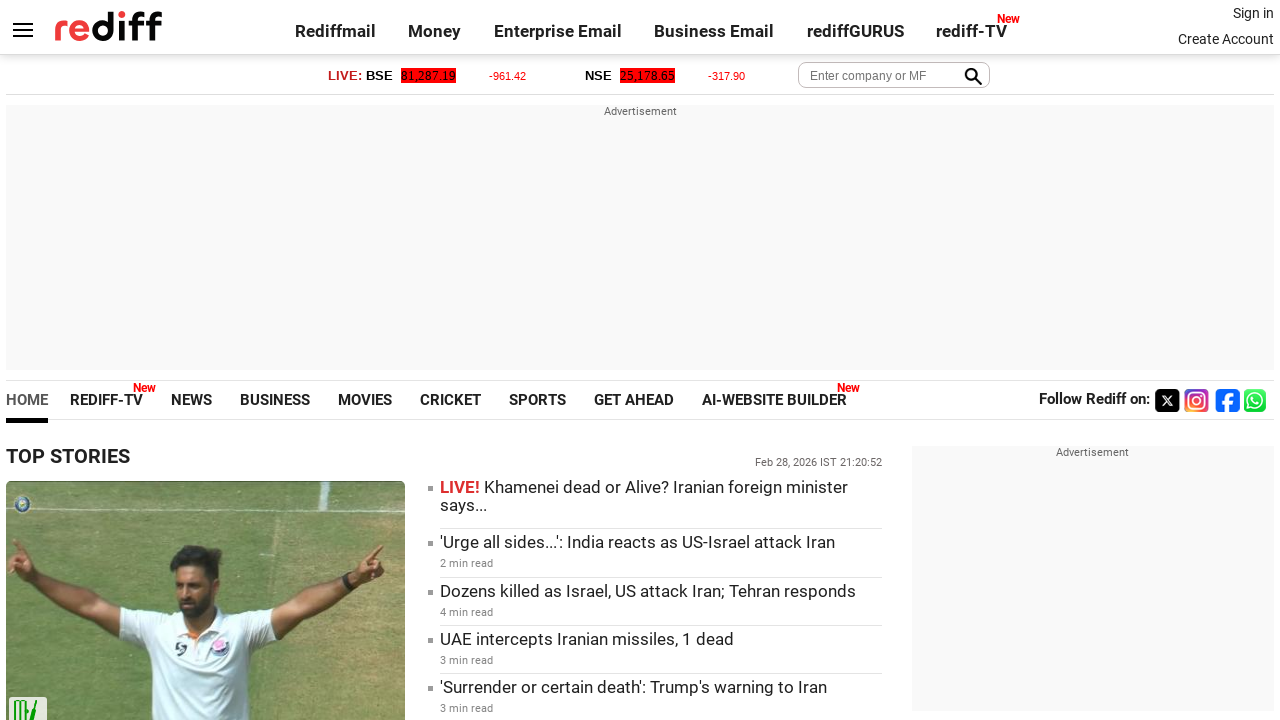

Retrieved page title: 'Rediff.com: News | Rediffmail | Stock Quotes | Rediff Gurus'
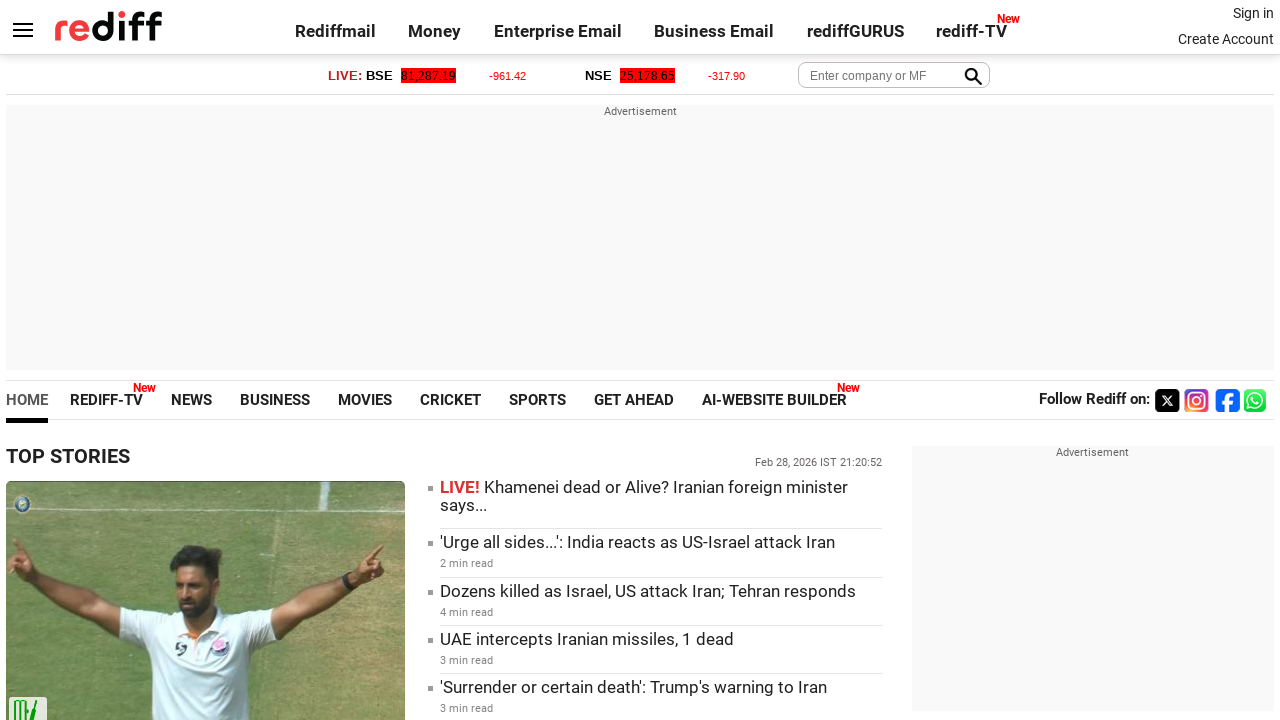

Verified page title is not empty
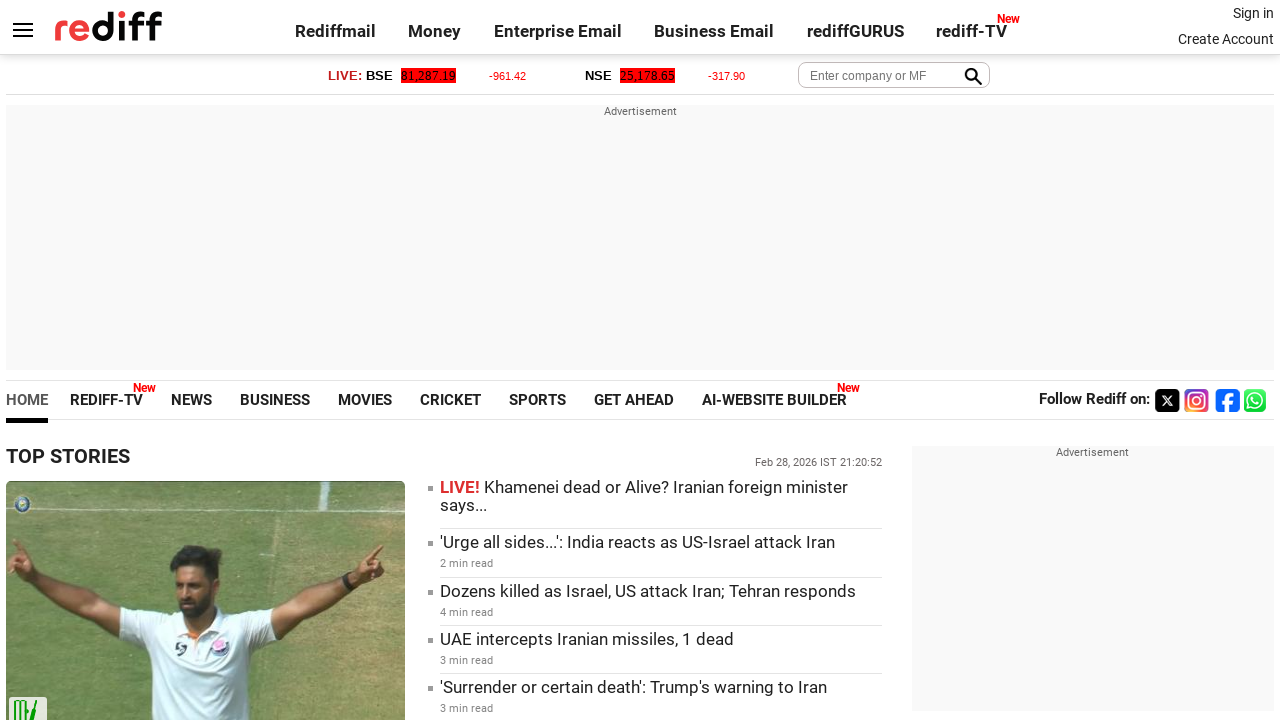

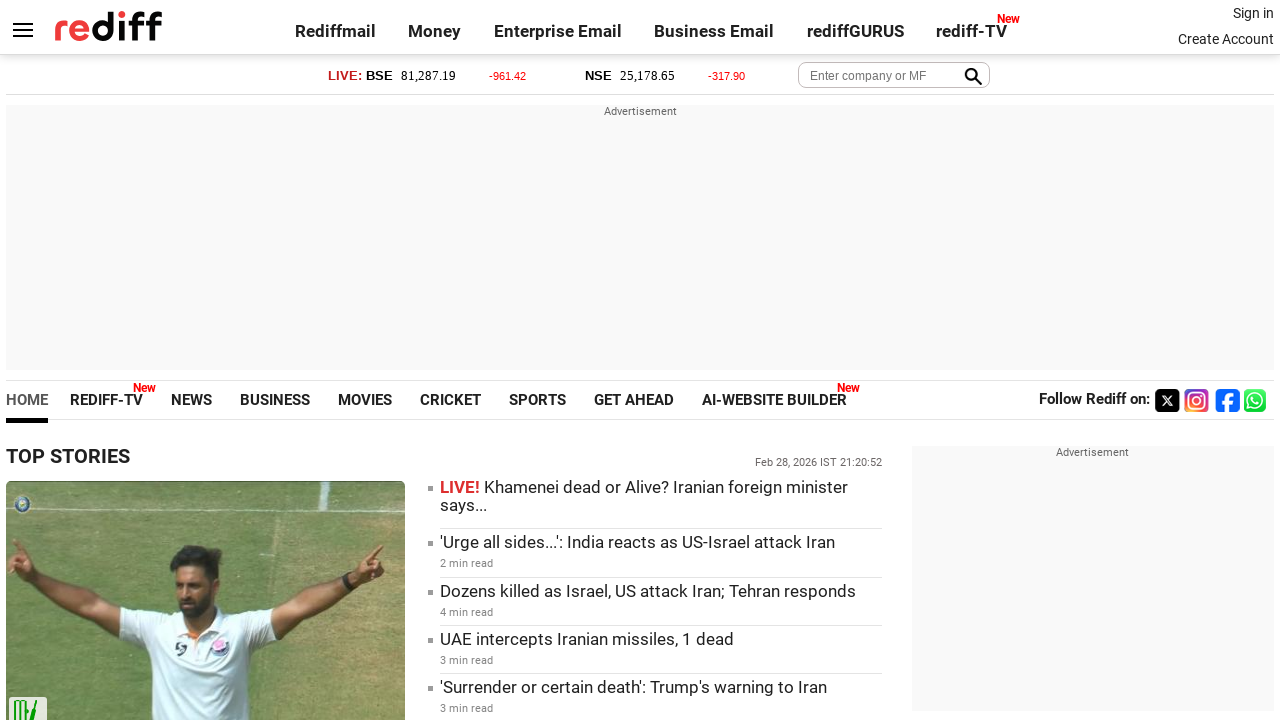